Navigates to the DemoQA tool-tips page and retrieves the placeholder attribute from a text input field to verify it exists.

Starting URL: https://demoqa.com/tool-tips/

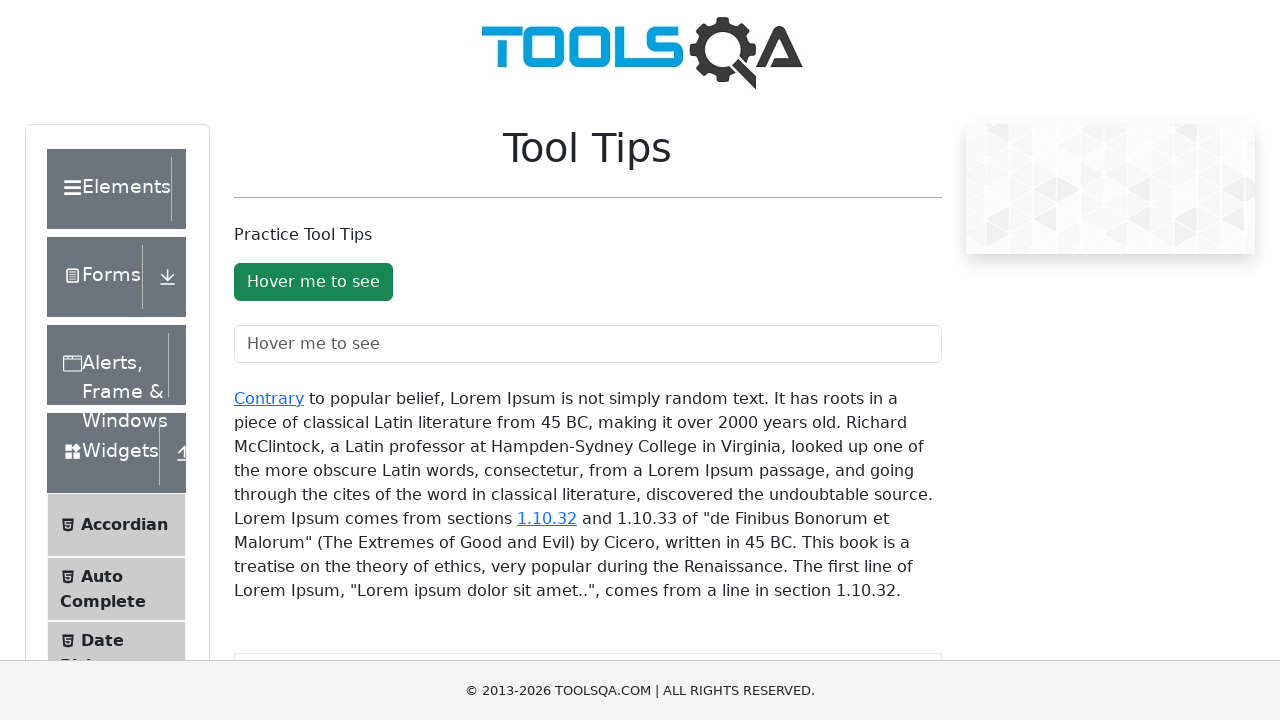

Navigated to DemoQA tool-tips page
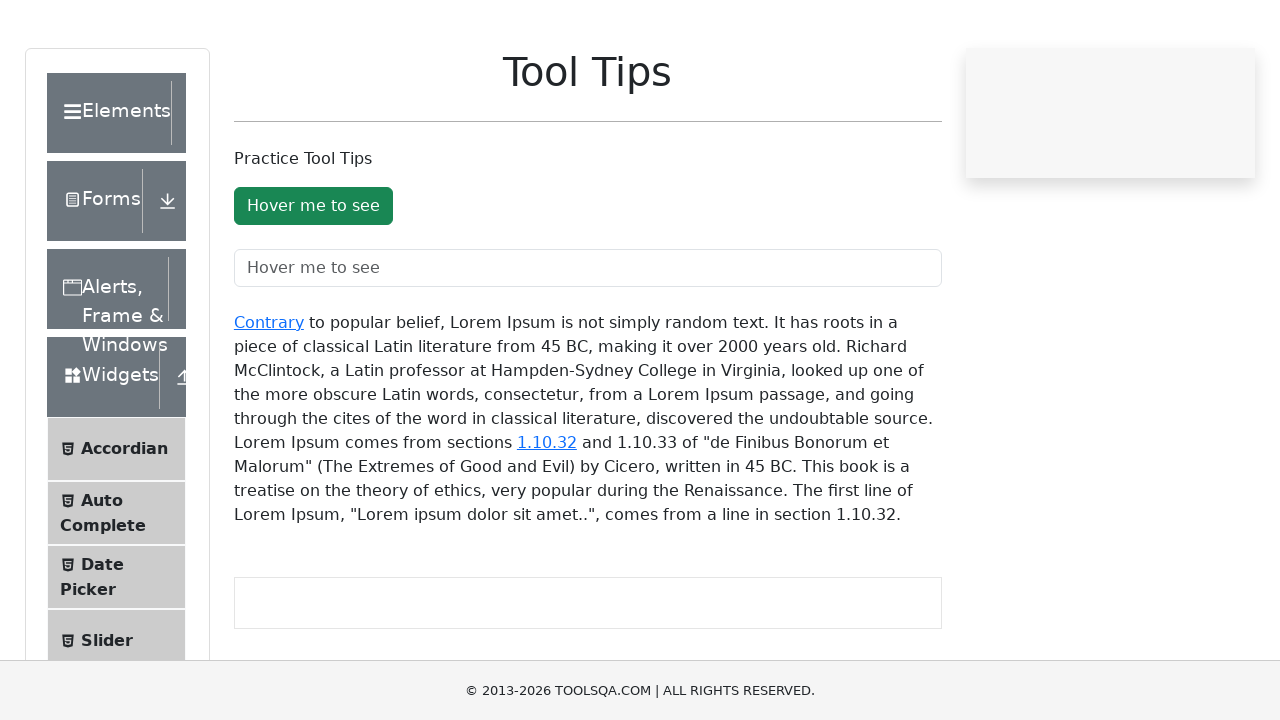

Tooltip text field became visible
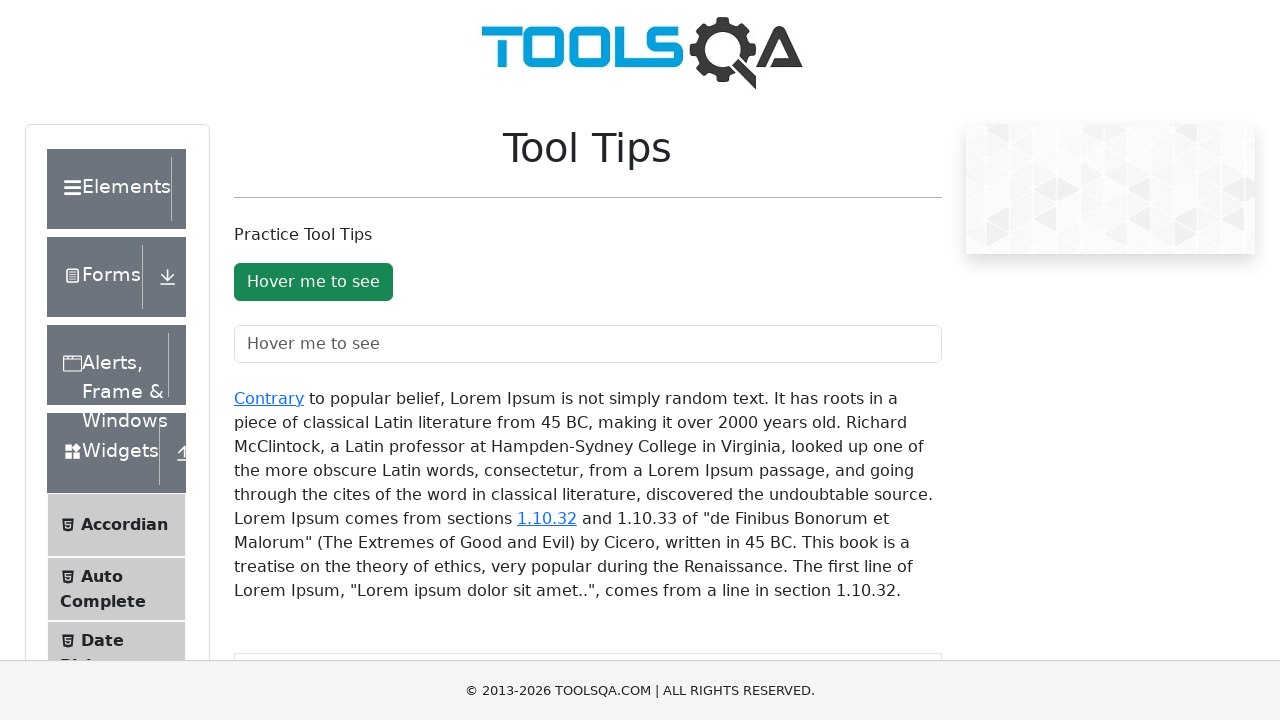

Retrieved placeholder attribute: 'Hover me to see'
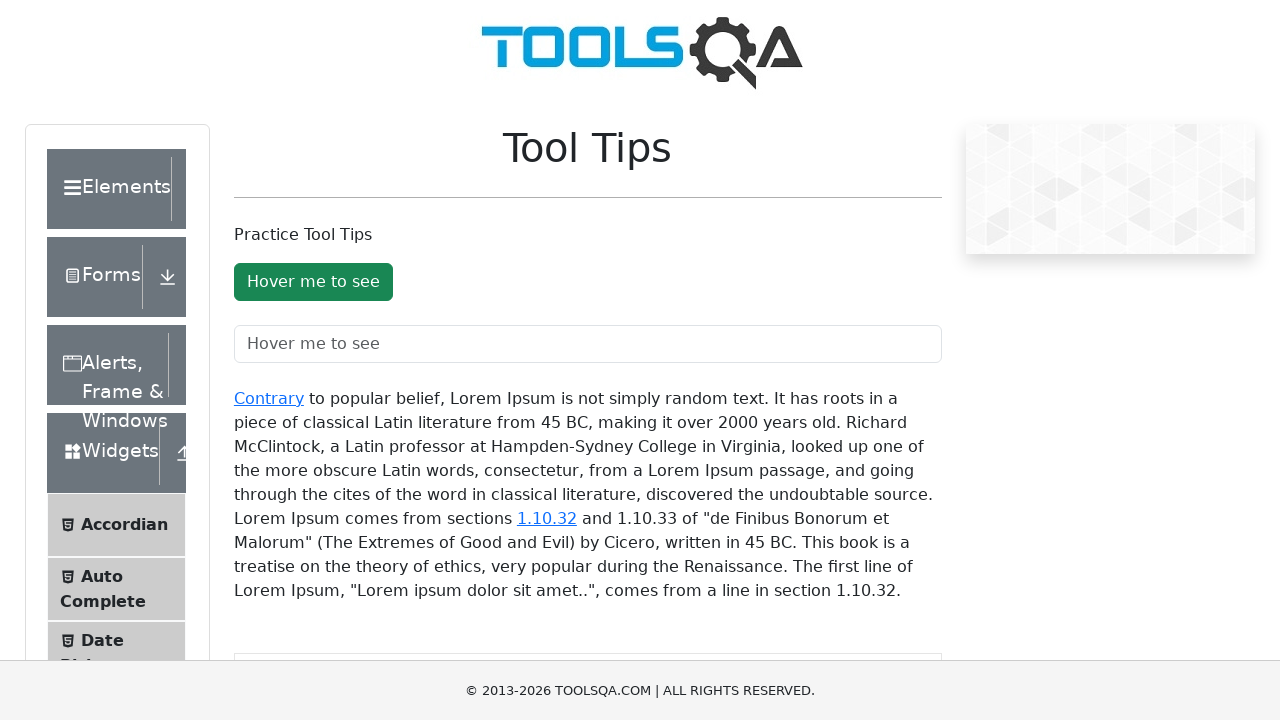

Verified that placeholder attribute exists
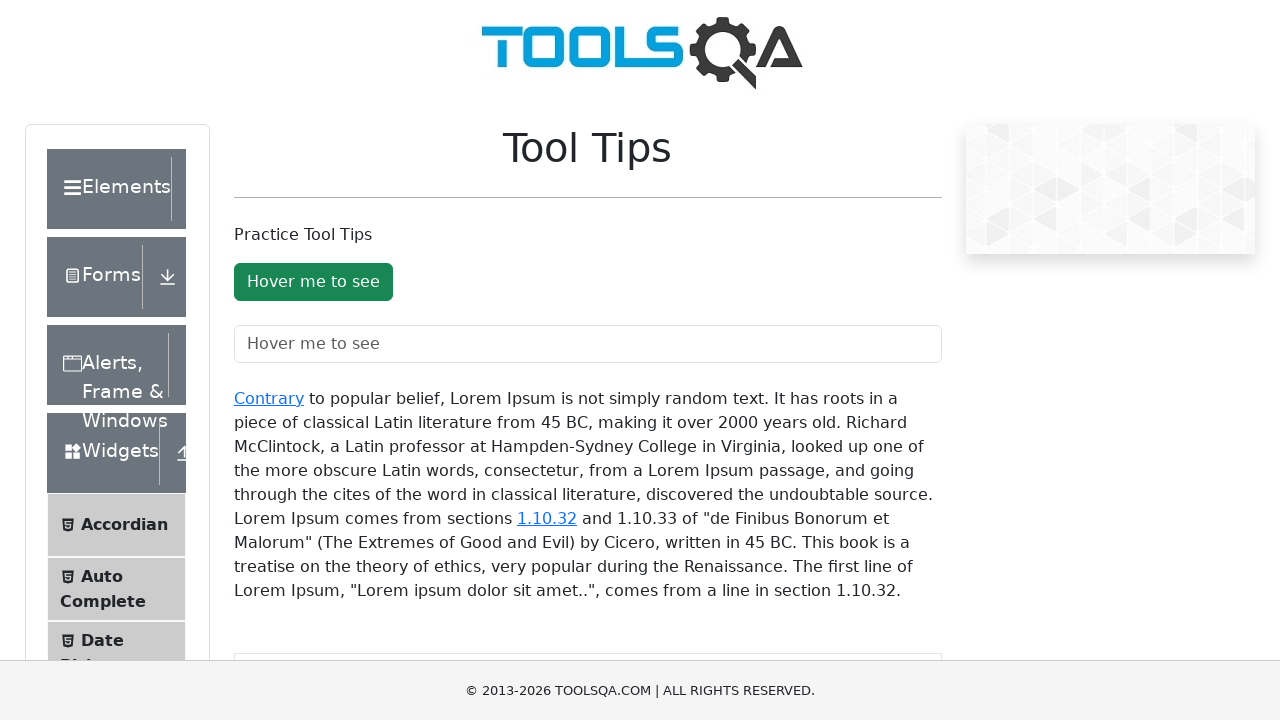

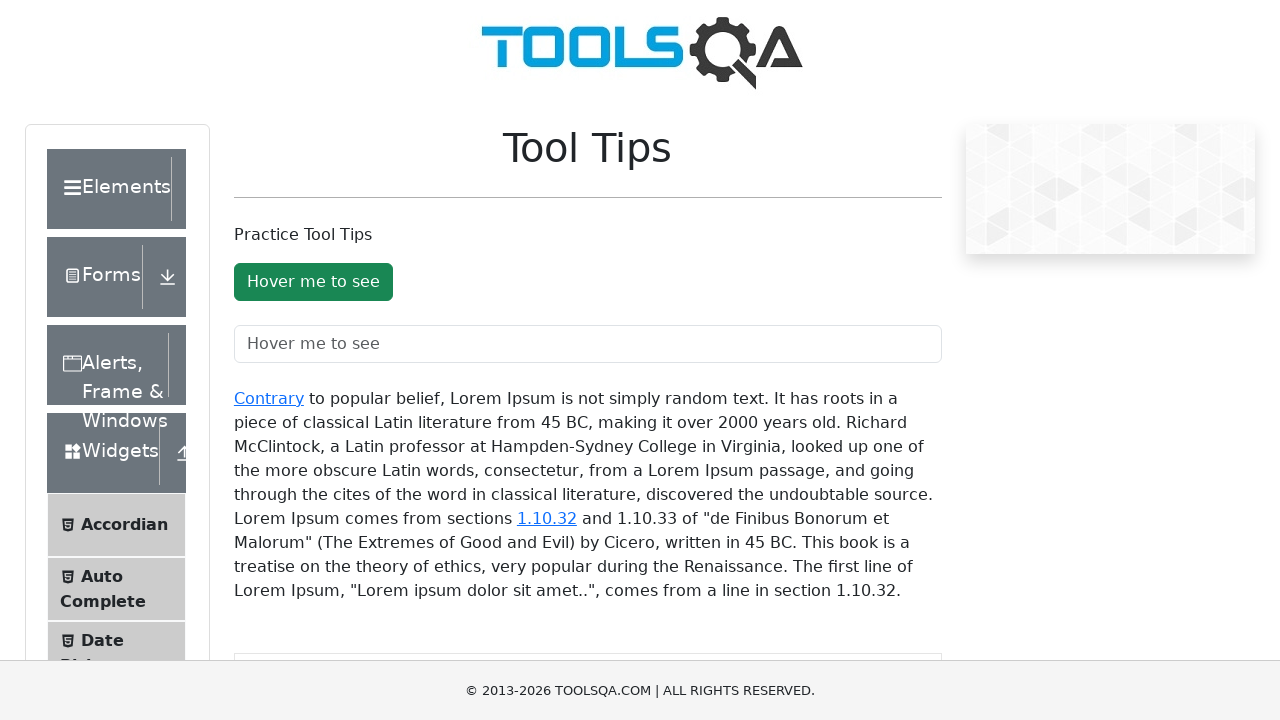